Tests that clicking Clear completed removes completed items from the list

Starting URL: https://demo.playwright.dev/todomvc

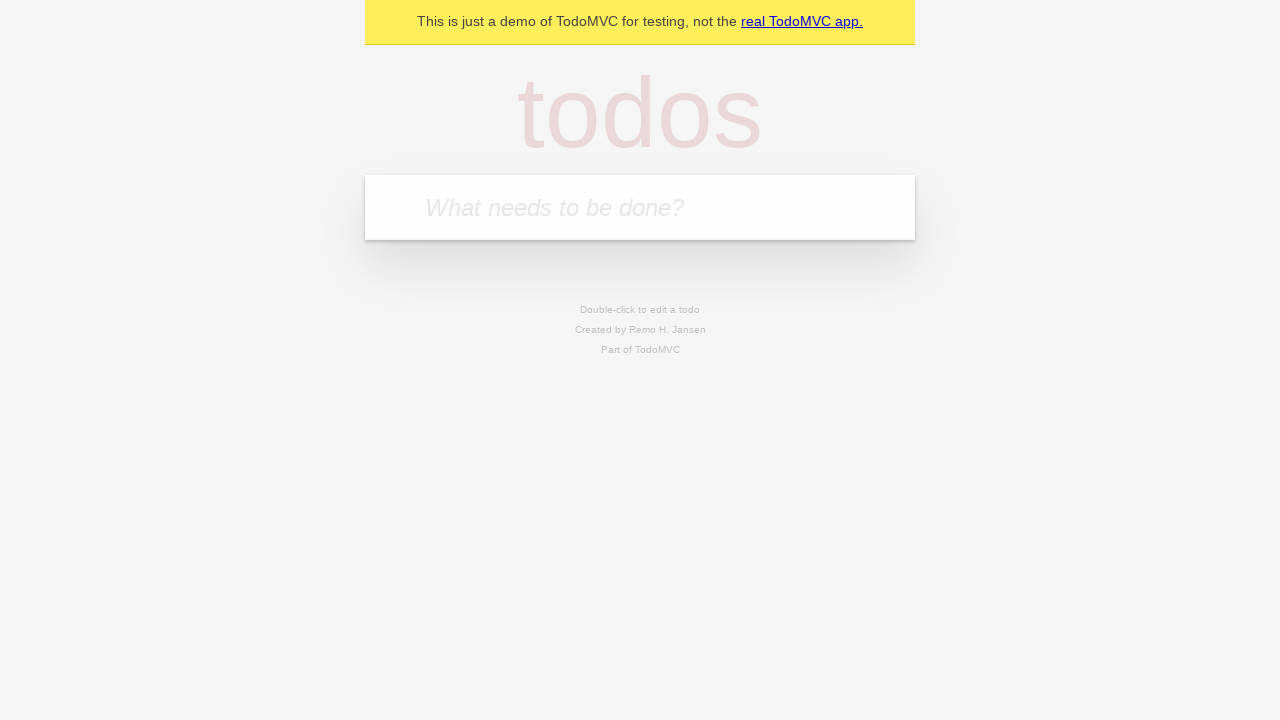

Filled todo input with 'watch monty python' on internal:attr=[placeholder="What needs to be done?"i]
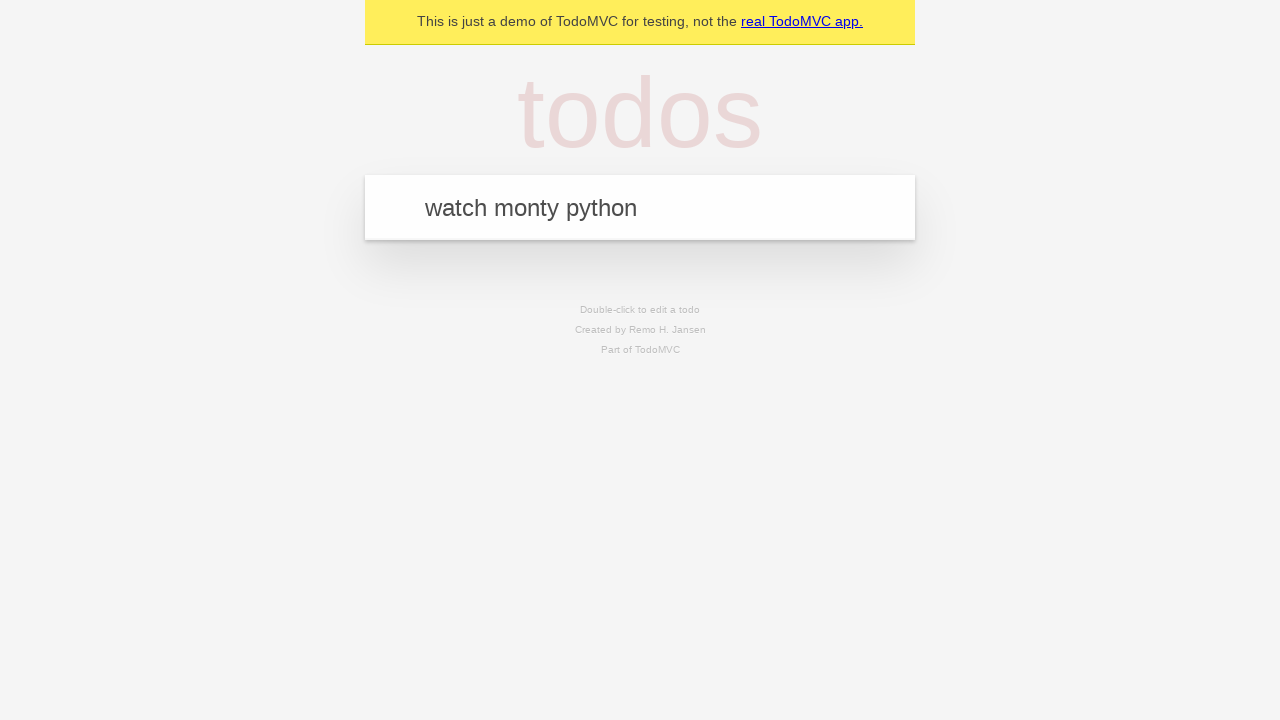

Pressed Enter to add 'watch monty python' to the list on internal:attr=[placeholder="What needs to be done?"i]
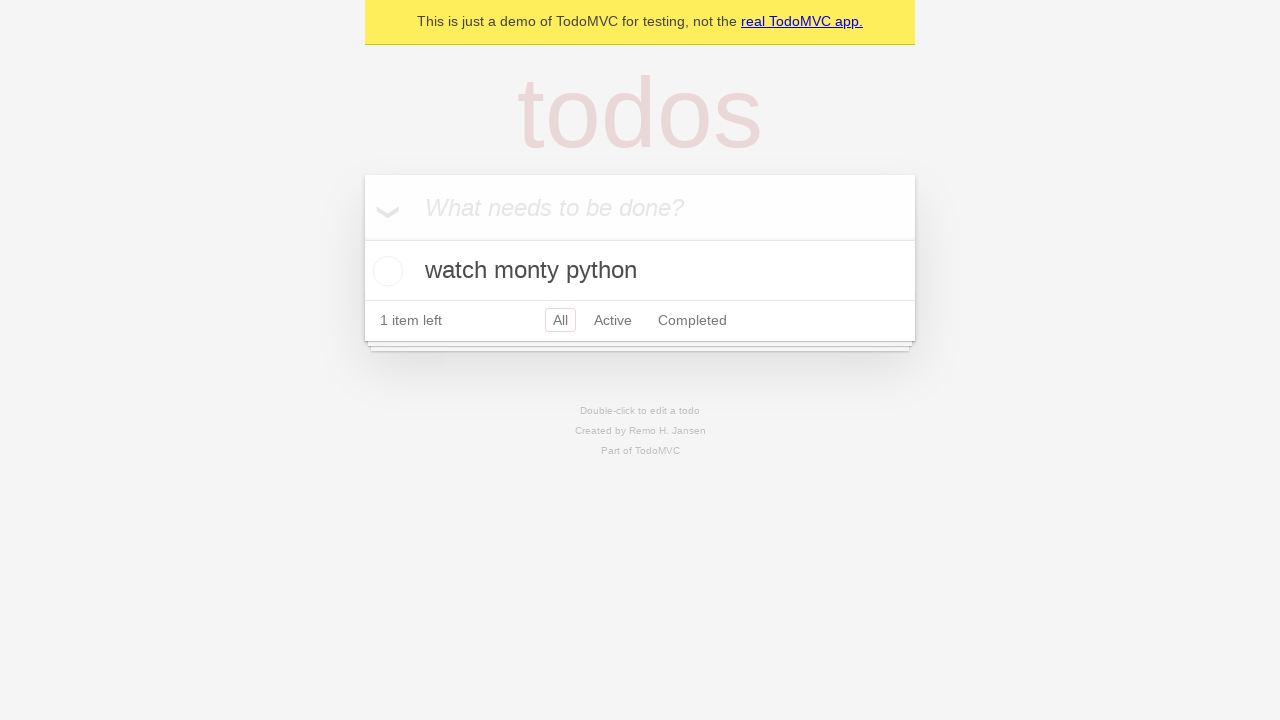

Filled todo input with 'feed the cat' on internal:attr=[placeholder="What needs to be done?"i]
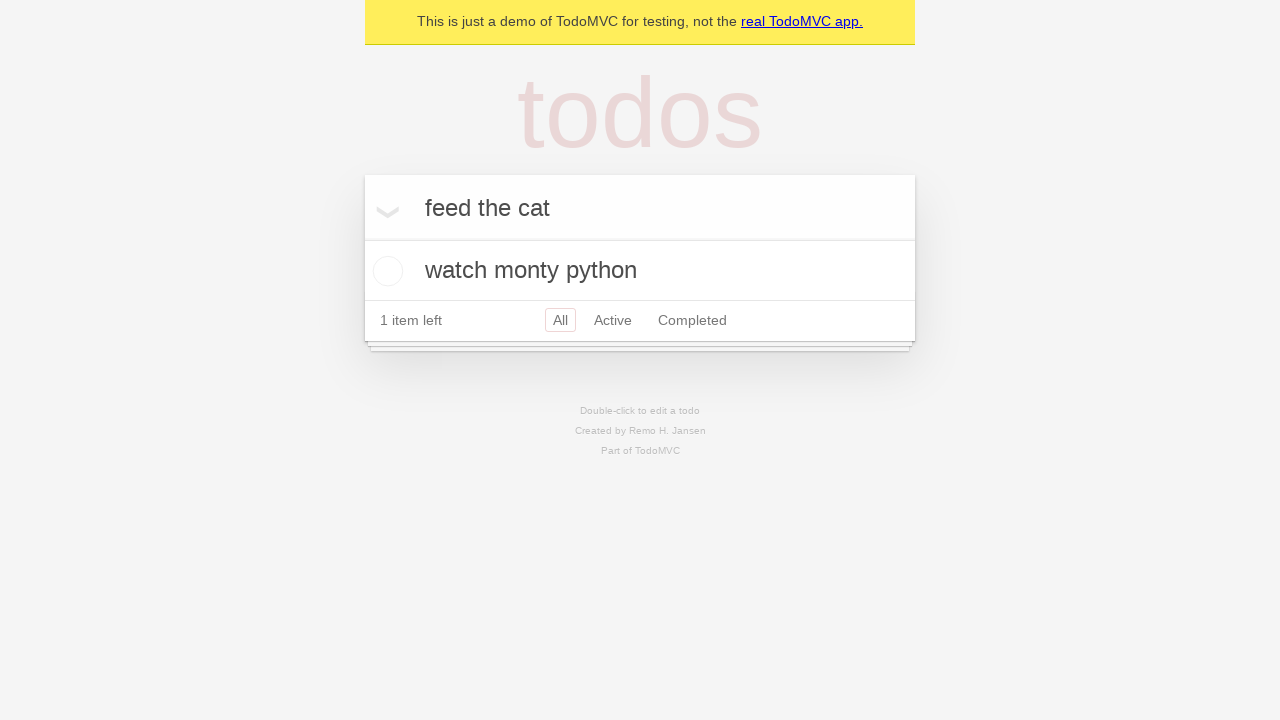

Pressed Enter to add 'feed the cat' to the list on internal:attr=[placeholder="What needs to be done?"i]
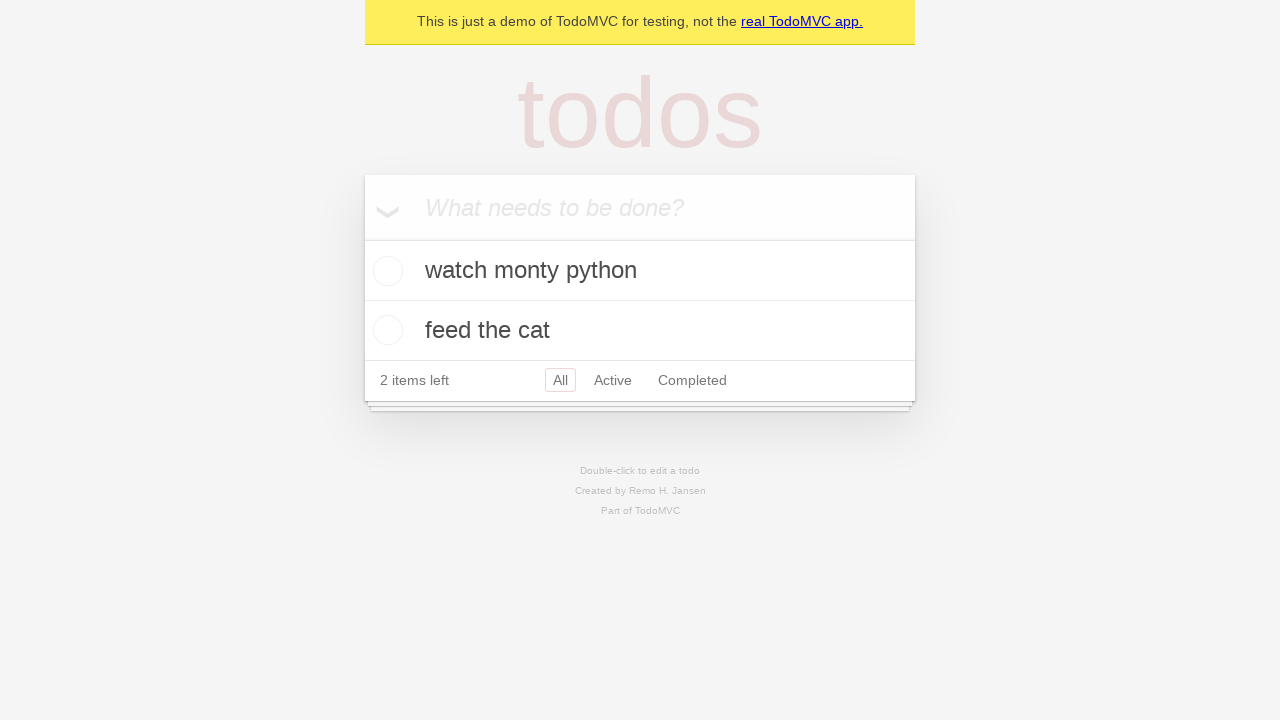

Filled todo input with 'book a doctors appointment' on internal:attr=[placeholder="What needs to be done?"i]
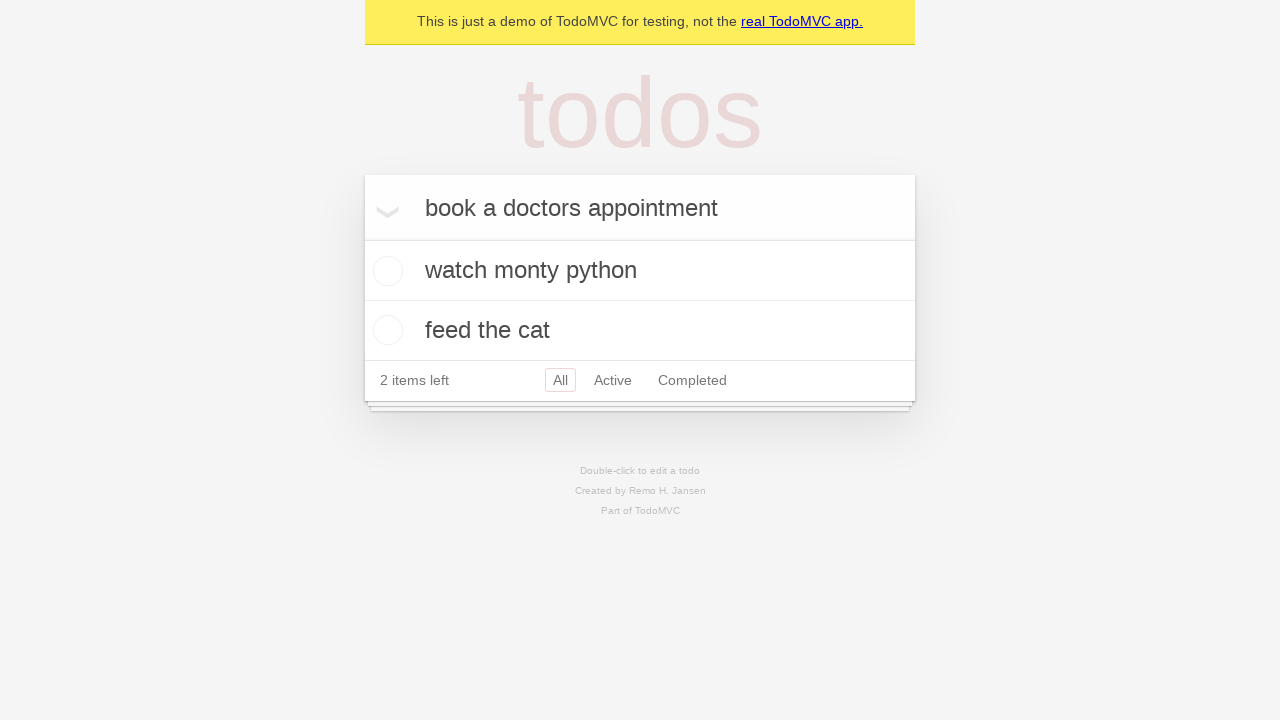

Pressed Enter to add 'book a doctors appointment' to the list on internal:attr=[placeholder="What needs to be done?"i]
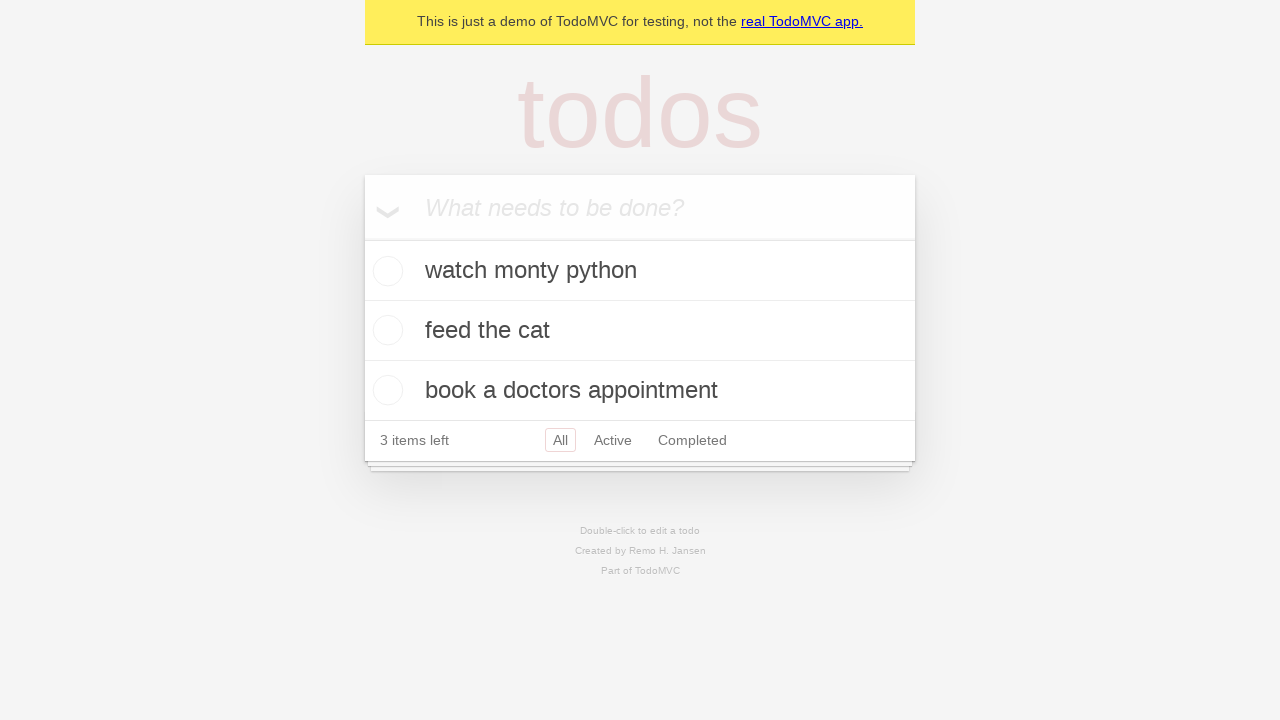

Retrieved all todo items
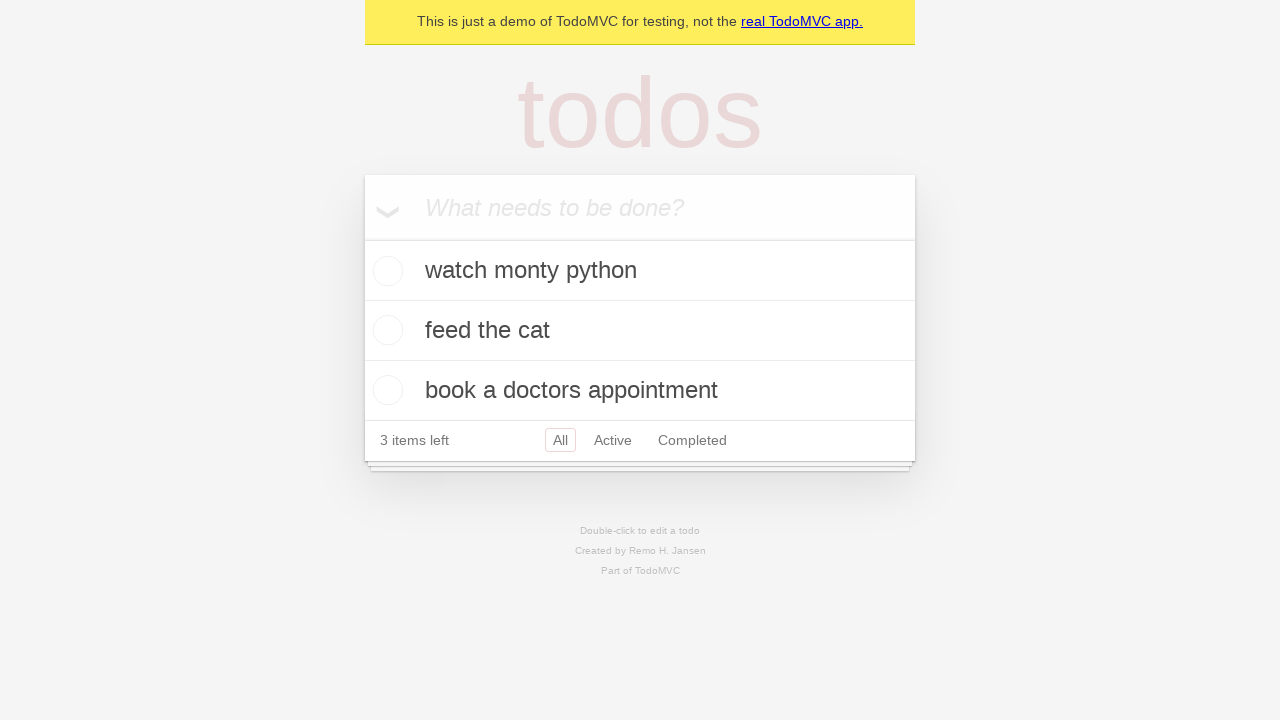

Checked the second todo item to mark it as completed at (385, 330) on internal:testid=[data-testid="todo-item"s] >> nth=1 >> internal:role=checkbox
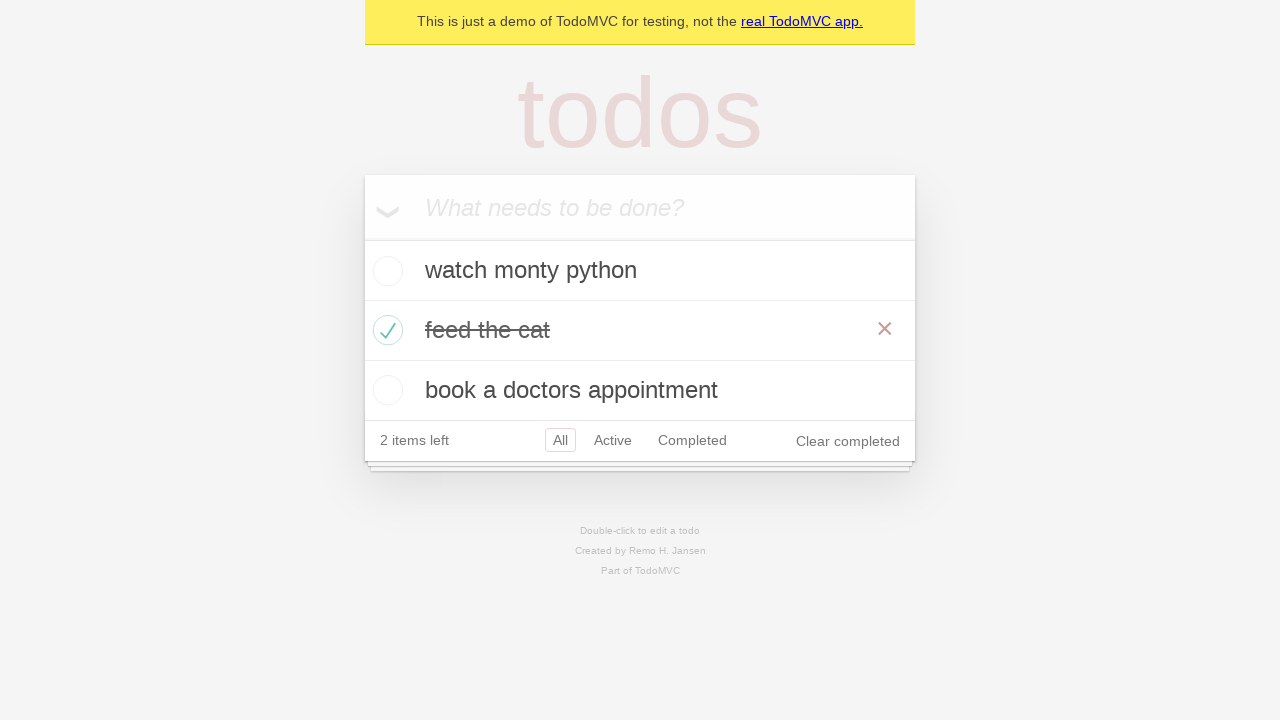

Clicked 'Clear completed' button to remove completed items at (848, 441) on internal:role=button[name="Clear completed"i]
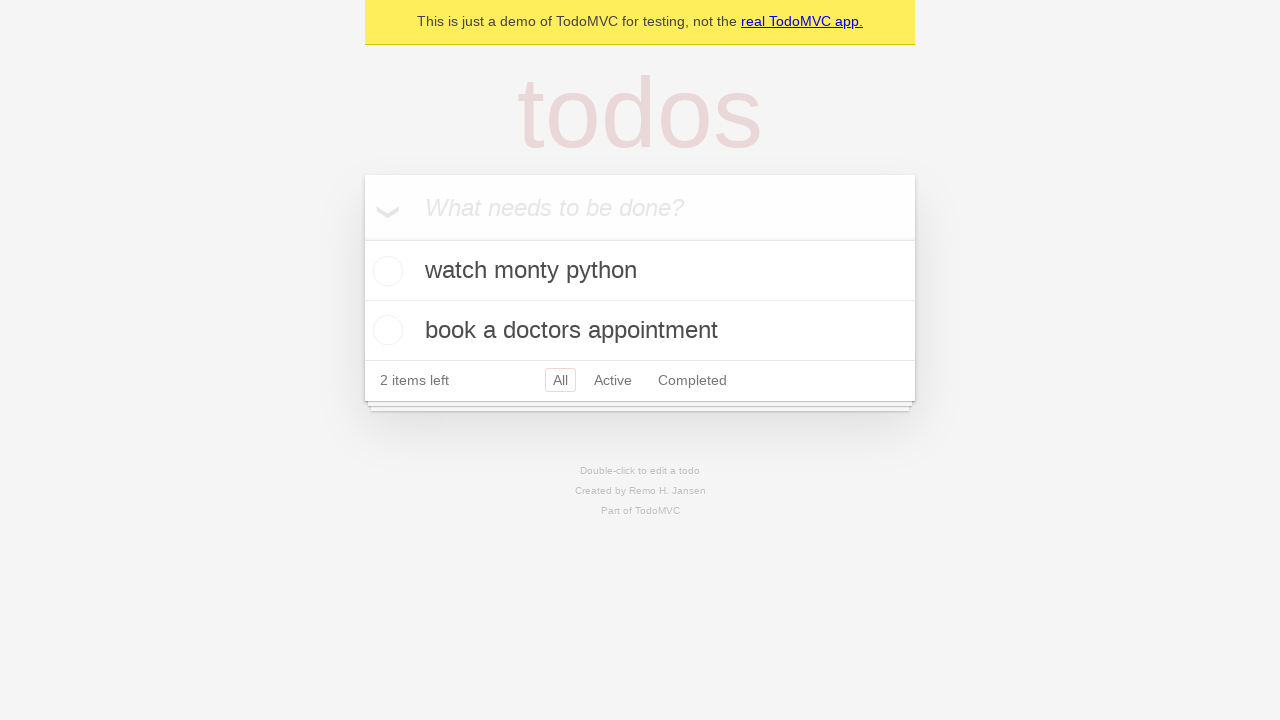

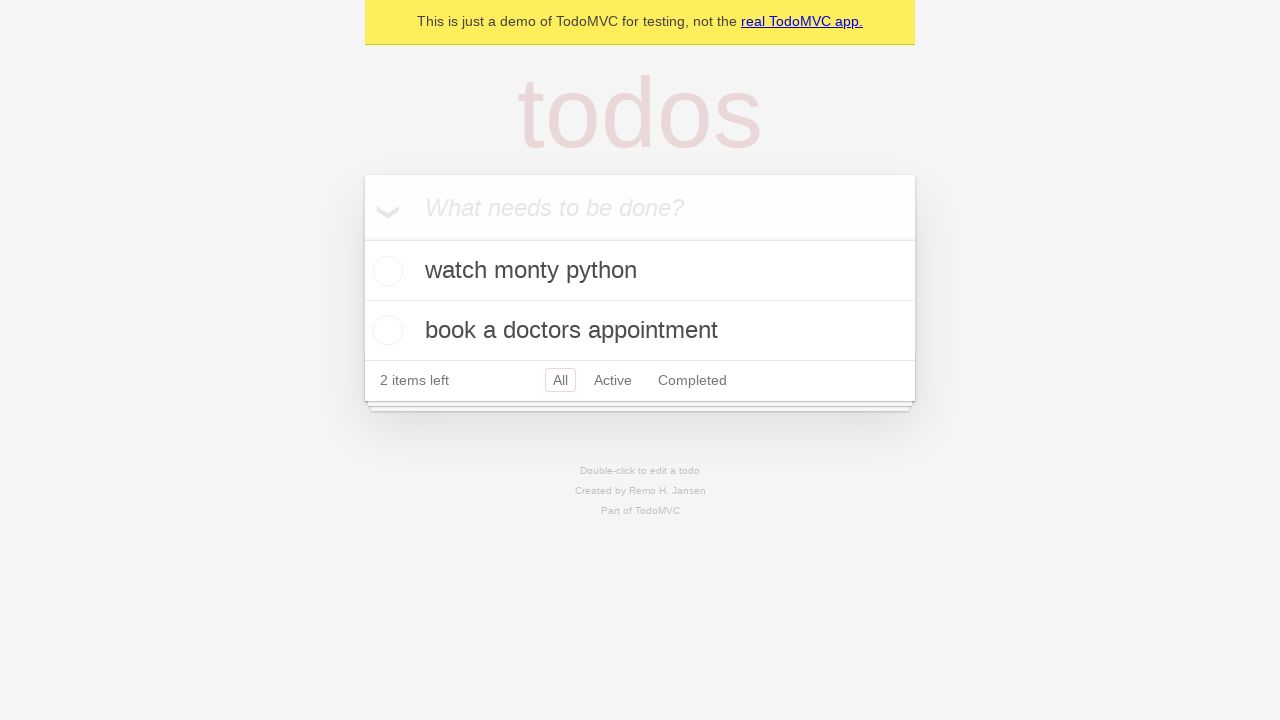